Tests drag and drop functionality by dragging an element and dropping it onto a target area within an iframe

Starting URL: http://jqueryui.com/droppable

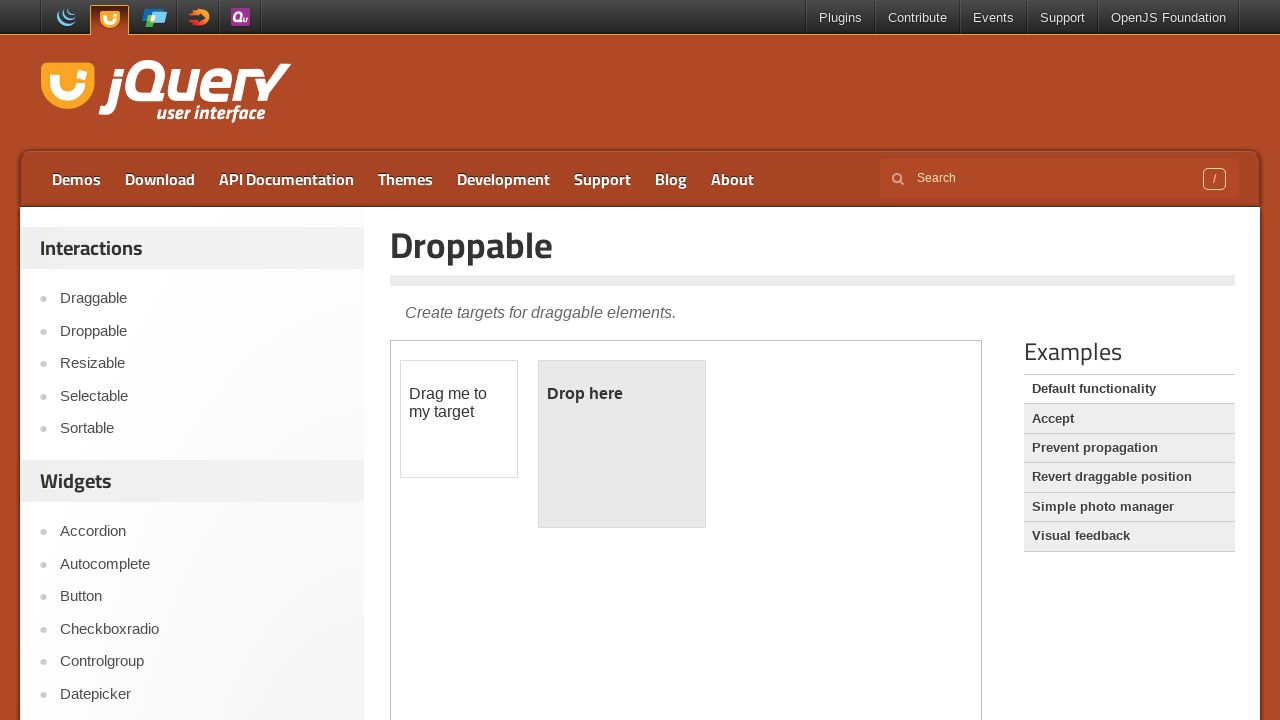

Located the demo iframe
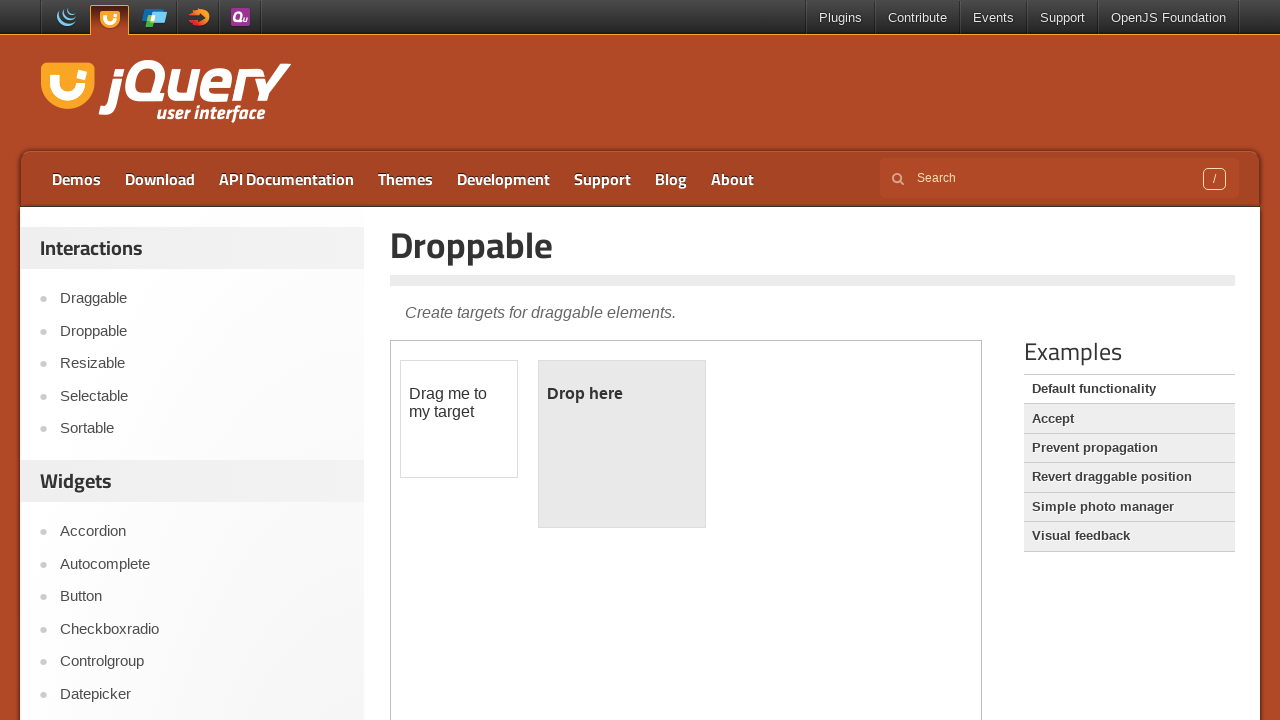

Draggable element is visible and ready
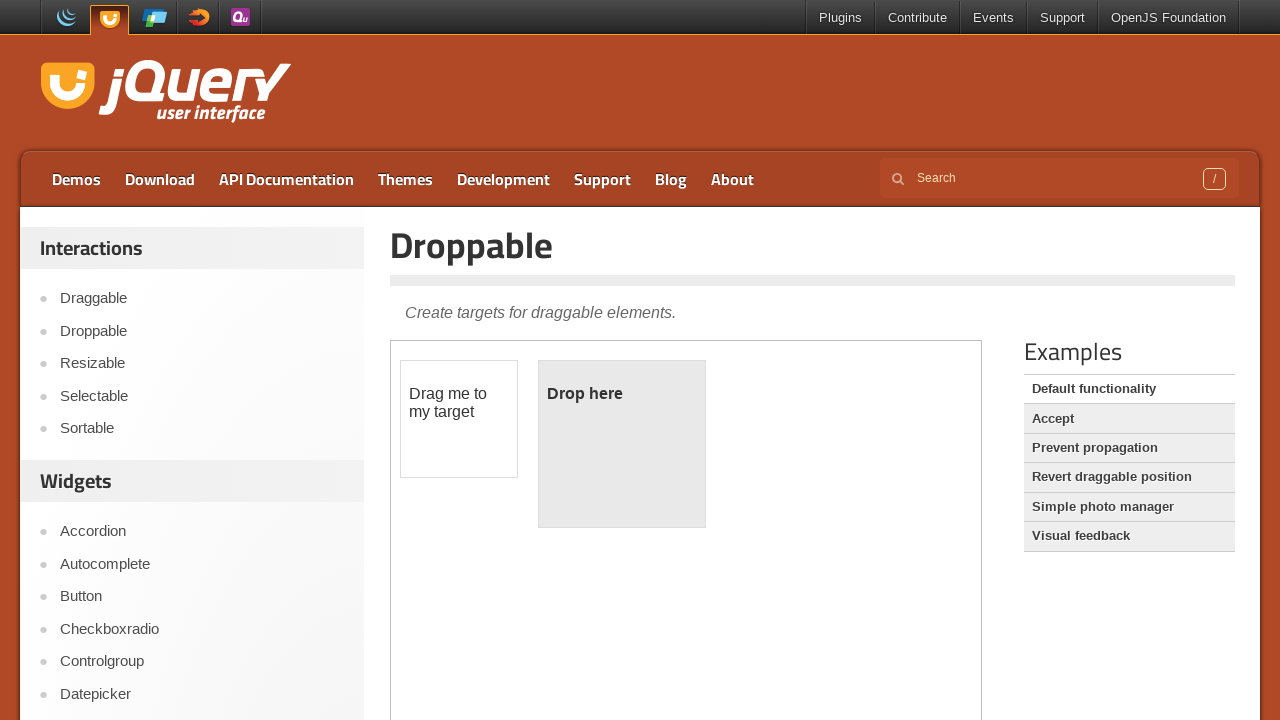

Dragged element from draggable to droppable area at (622, 444)
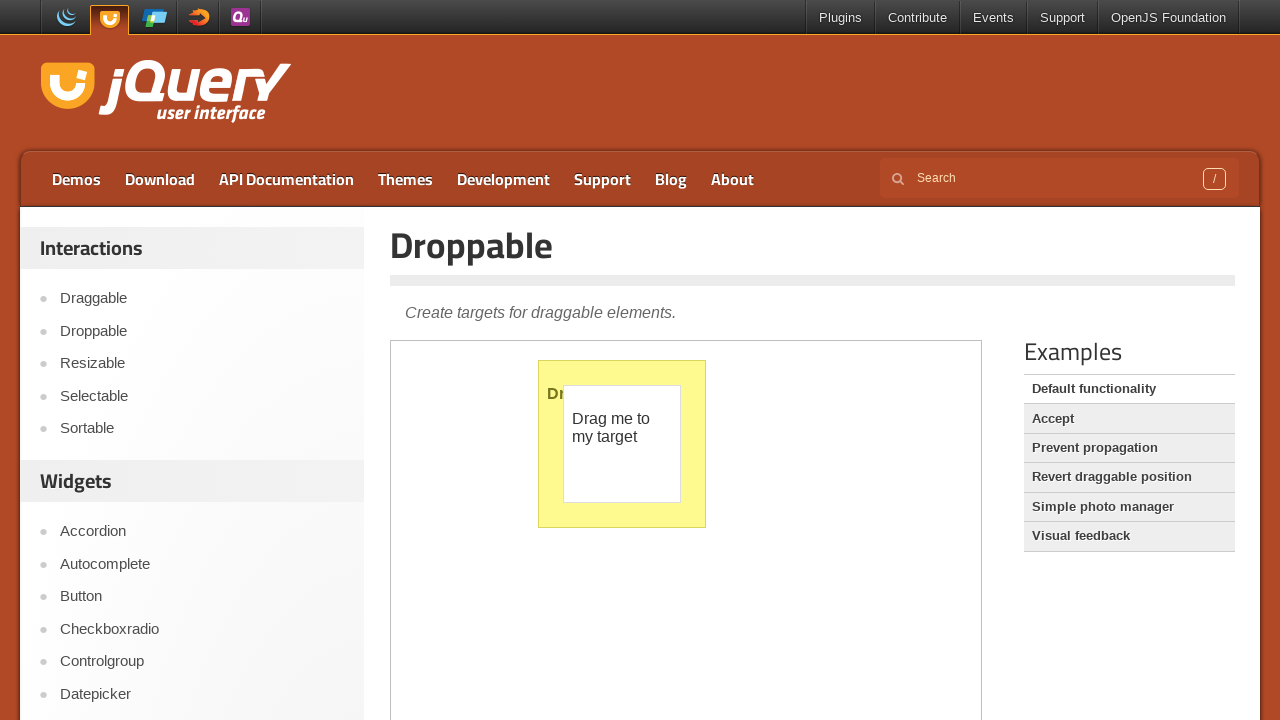

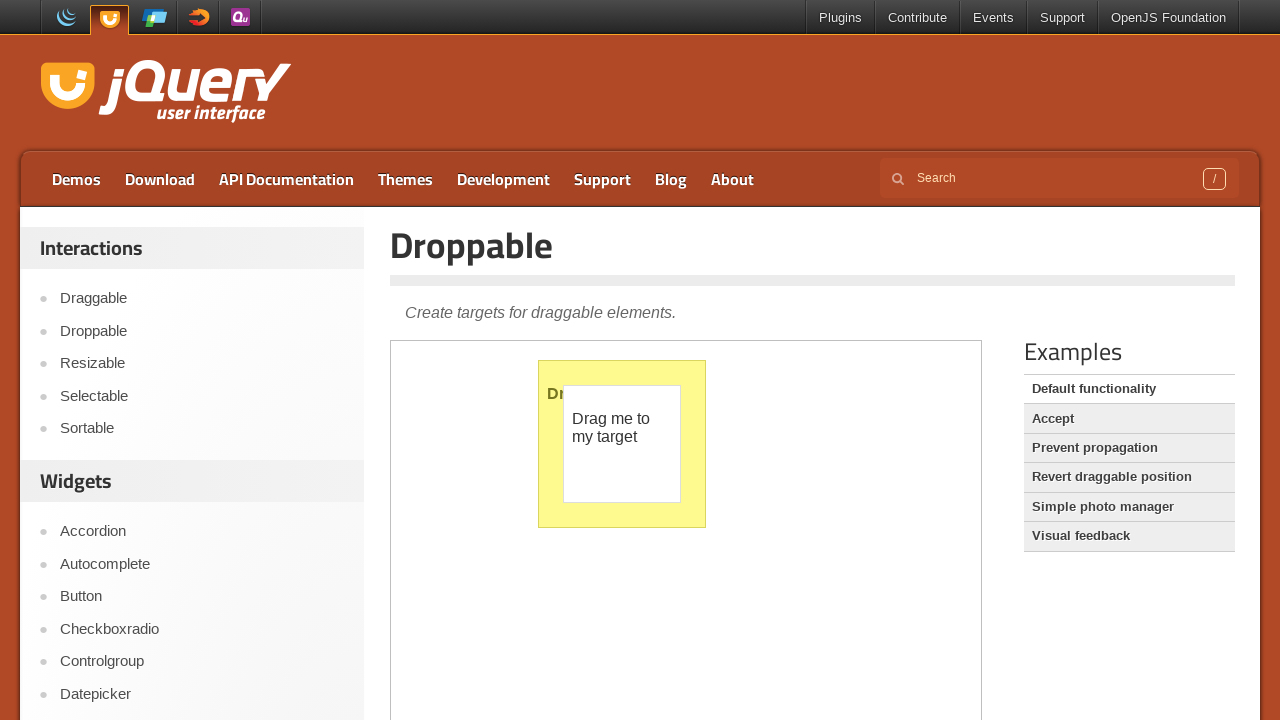